Tests web form functionality by filling various form fields including text inputs, dropdowns, and submitting the form

Starting URL: https://www.selenium.dev/selenium/web/web-form.html

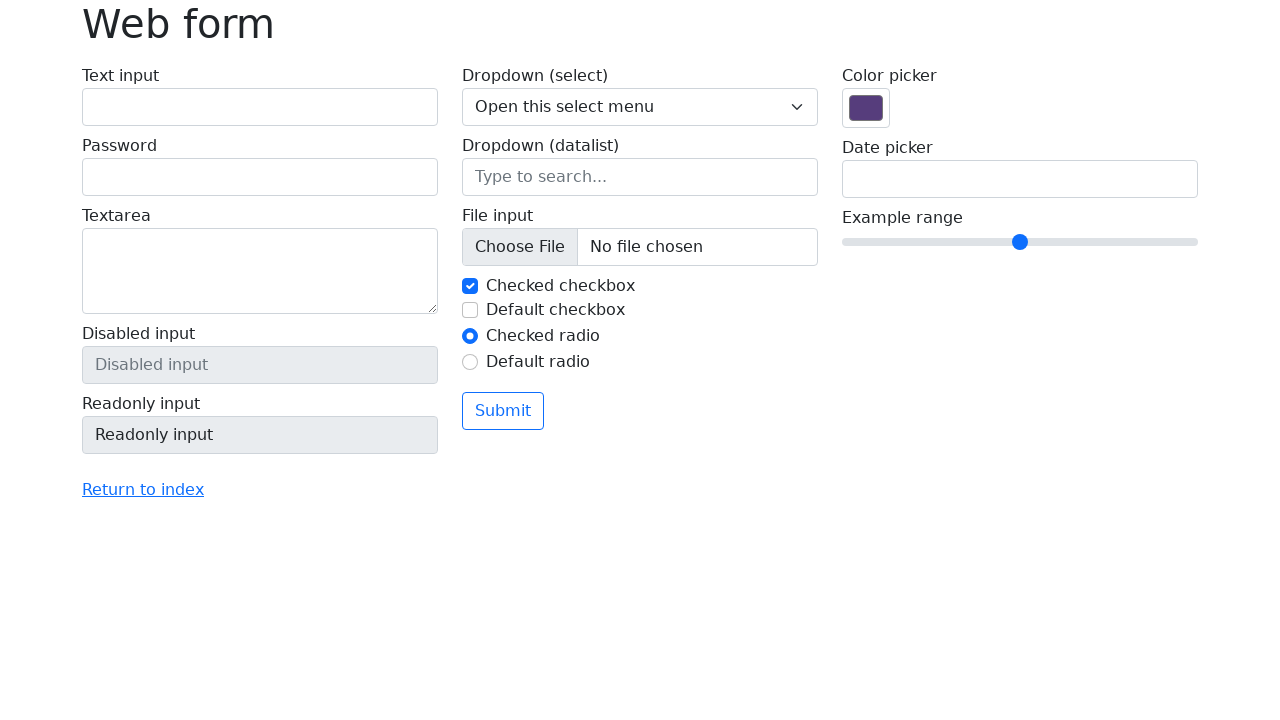

Verified web form title is 'Web form'
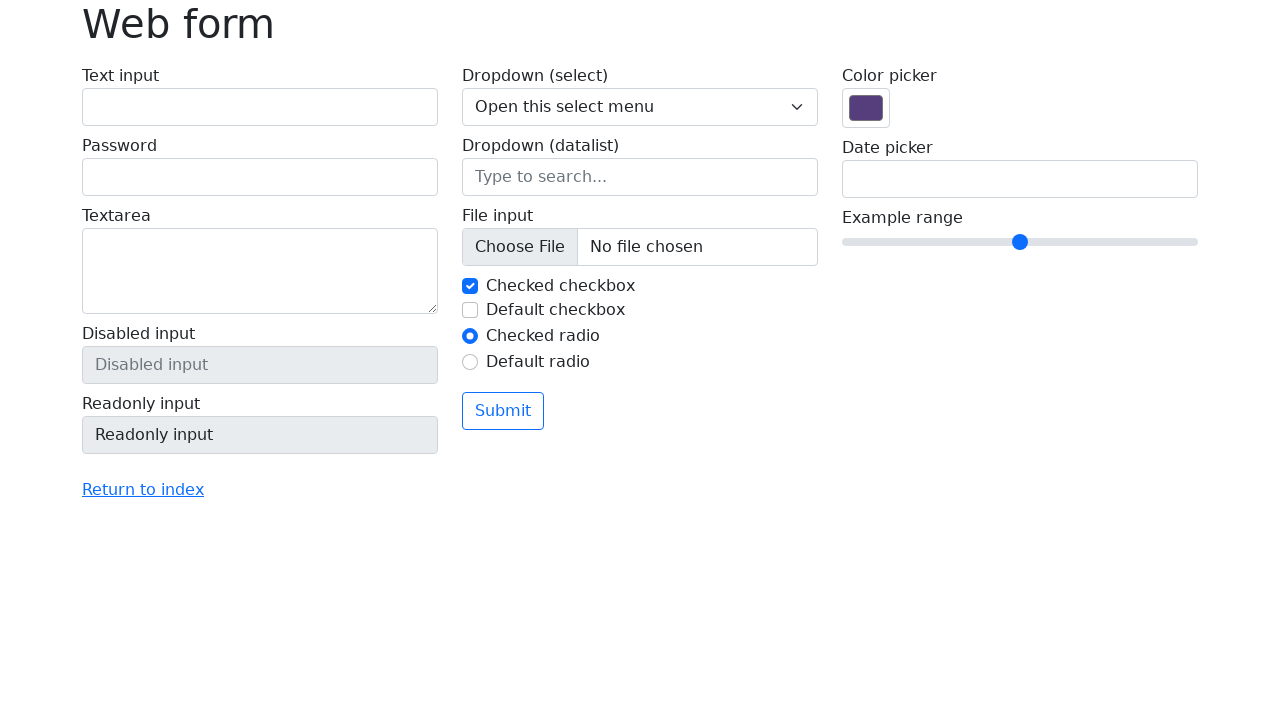

Filled text input field with 'Ingreso texto' on #my-text-id
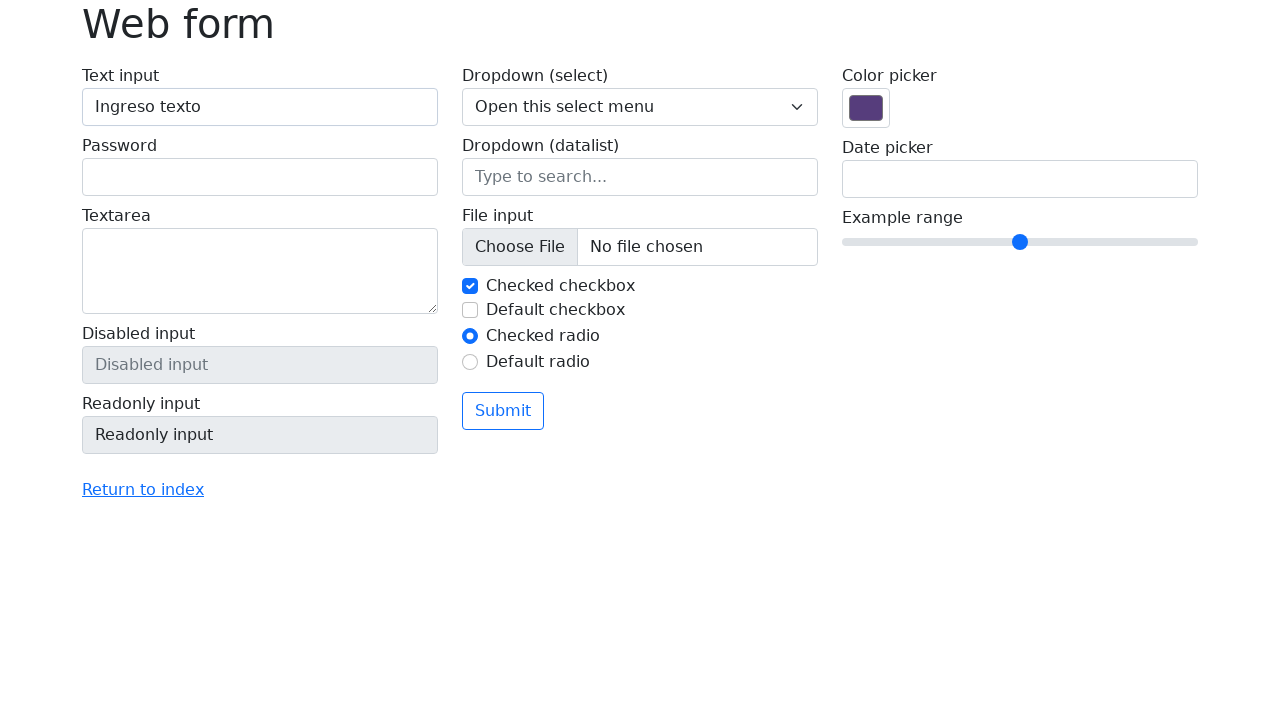

Filled password field with 'MC' on :nth-child(1) > :nth-child(2) > .form-control
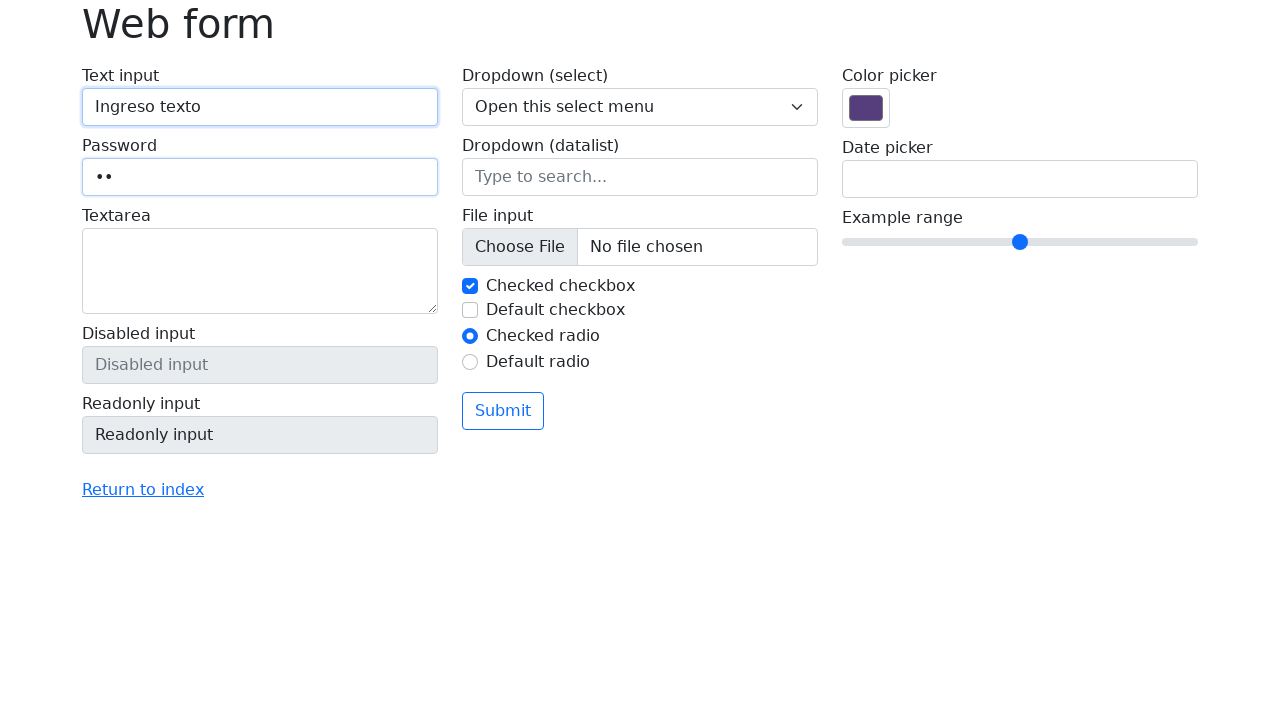

Filled textarea with 'Prueba ingreso info en formulario' on :nth-child(1) > :nth-child(3) > .form-control
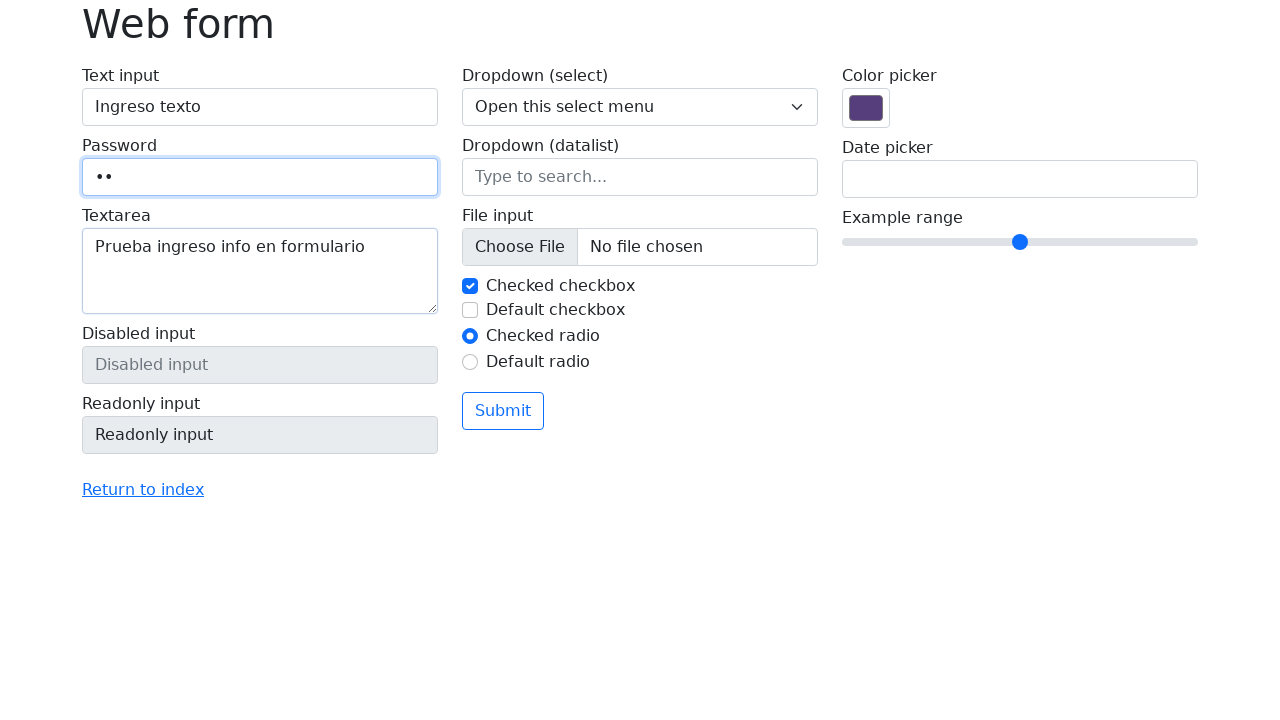

Cleared textarea field on :nth-child(1) > :nth-child(3) > .form-control
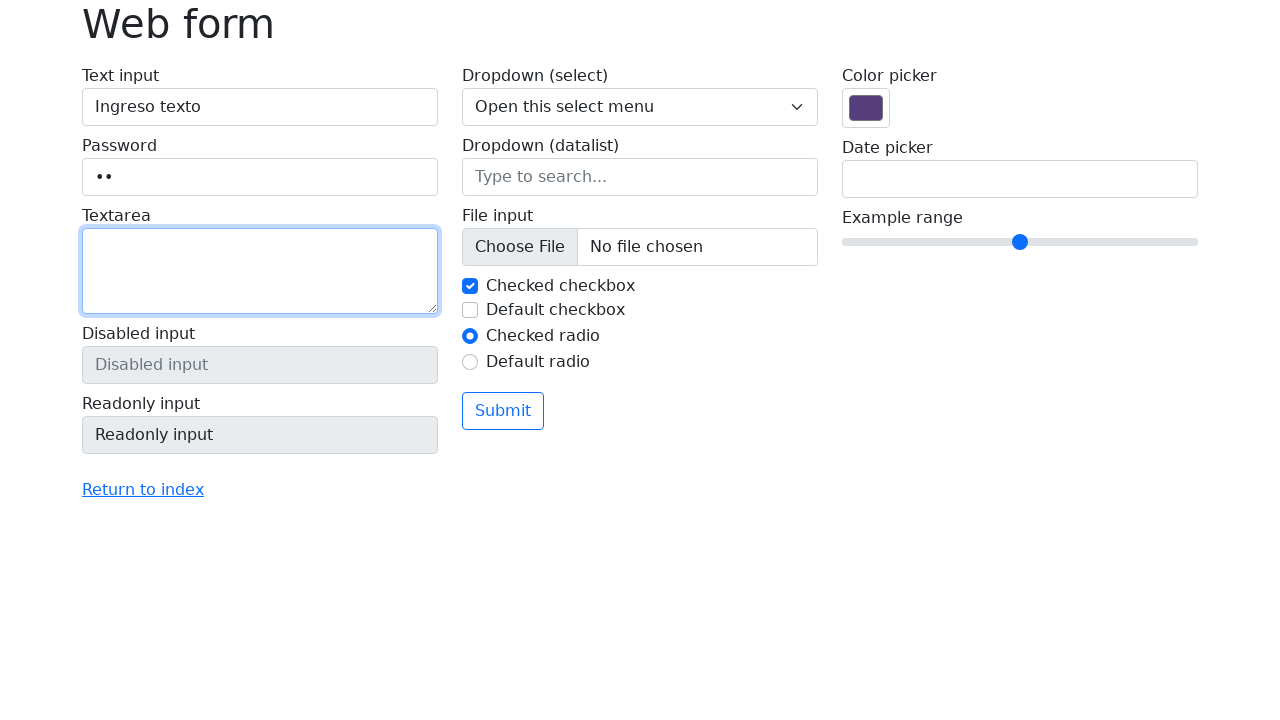

Filled textarea with 'Prueba ingreso segunda info en formulario' on :nth-child(1) > :nth-child(3) > .form-control
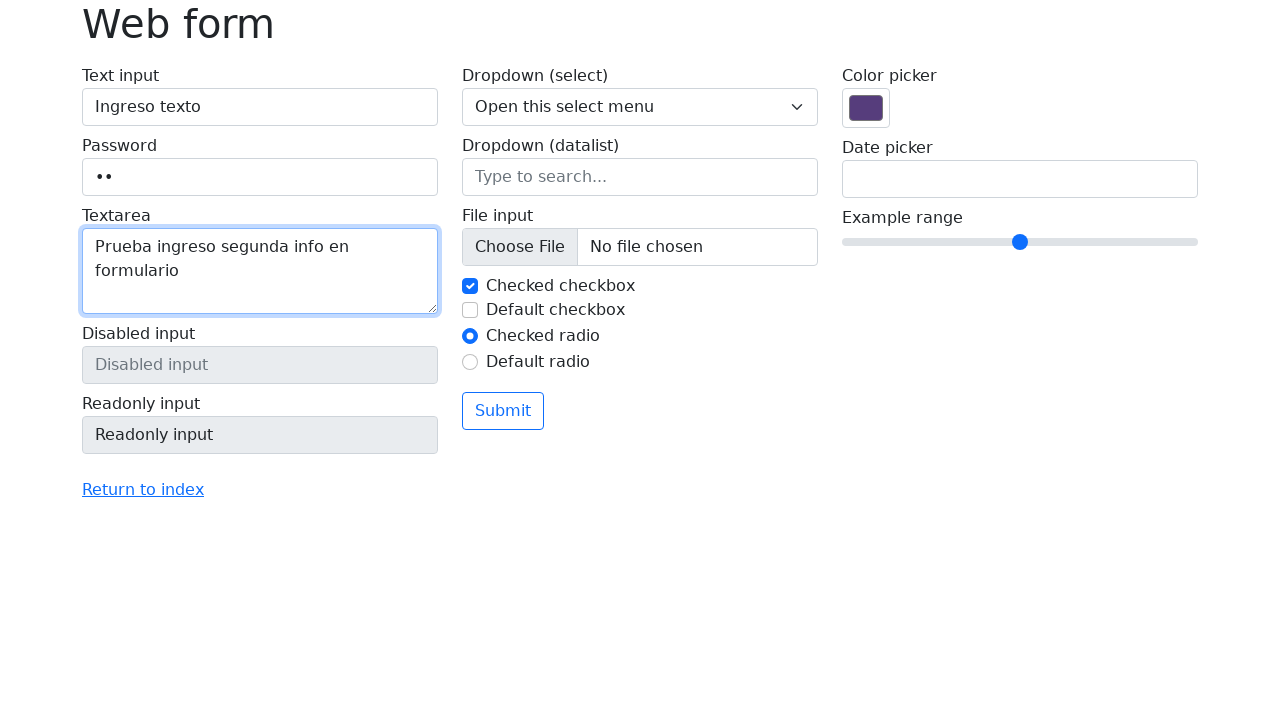

Selected option '2' from dropdown on select[name="my-select"]
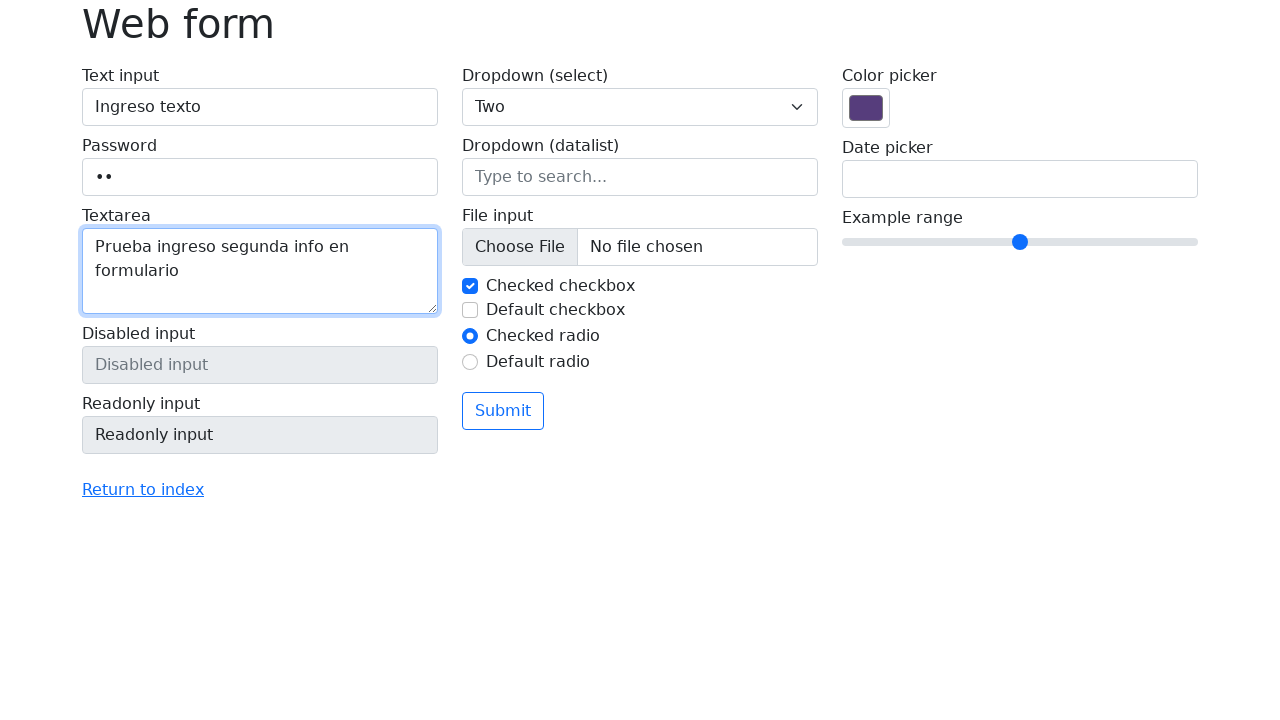

Clicked submit button at (503, 411) on .btn
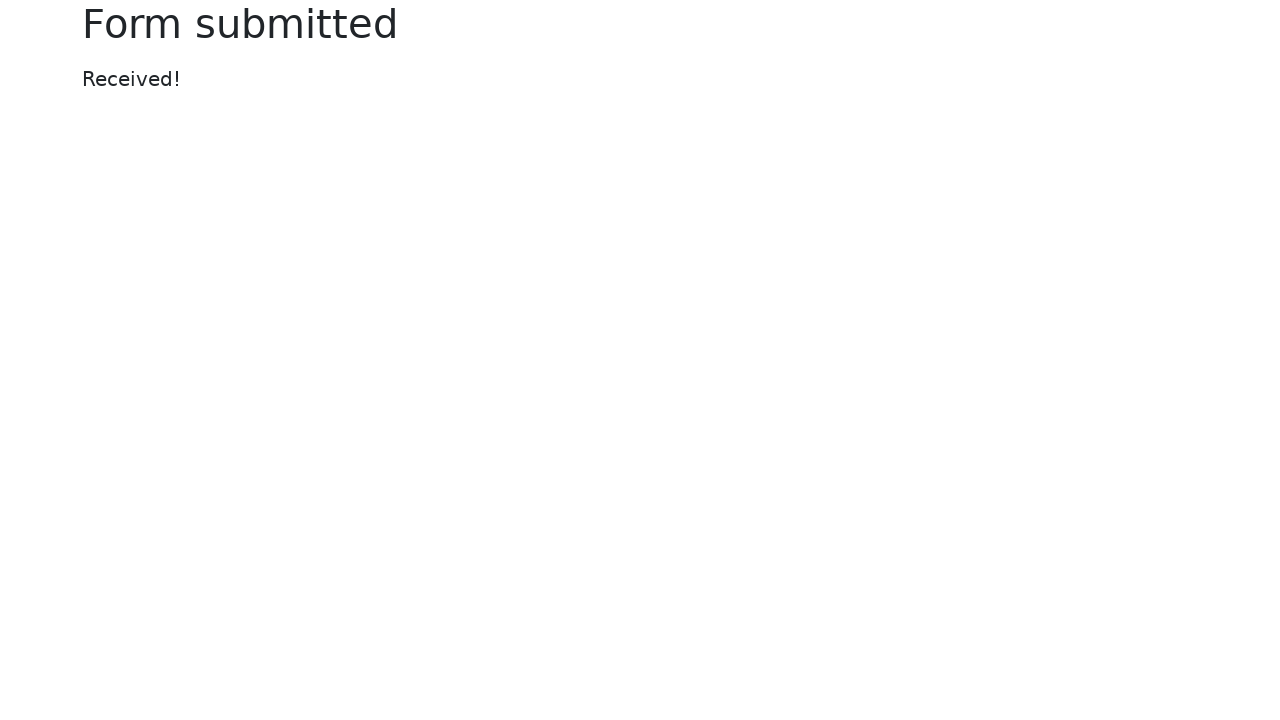

Form submission confirmation element loaded
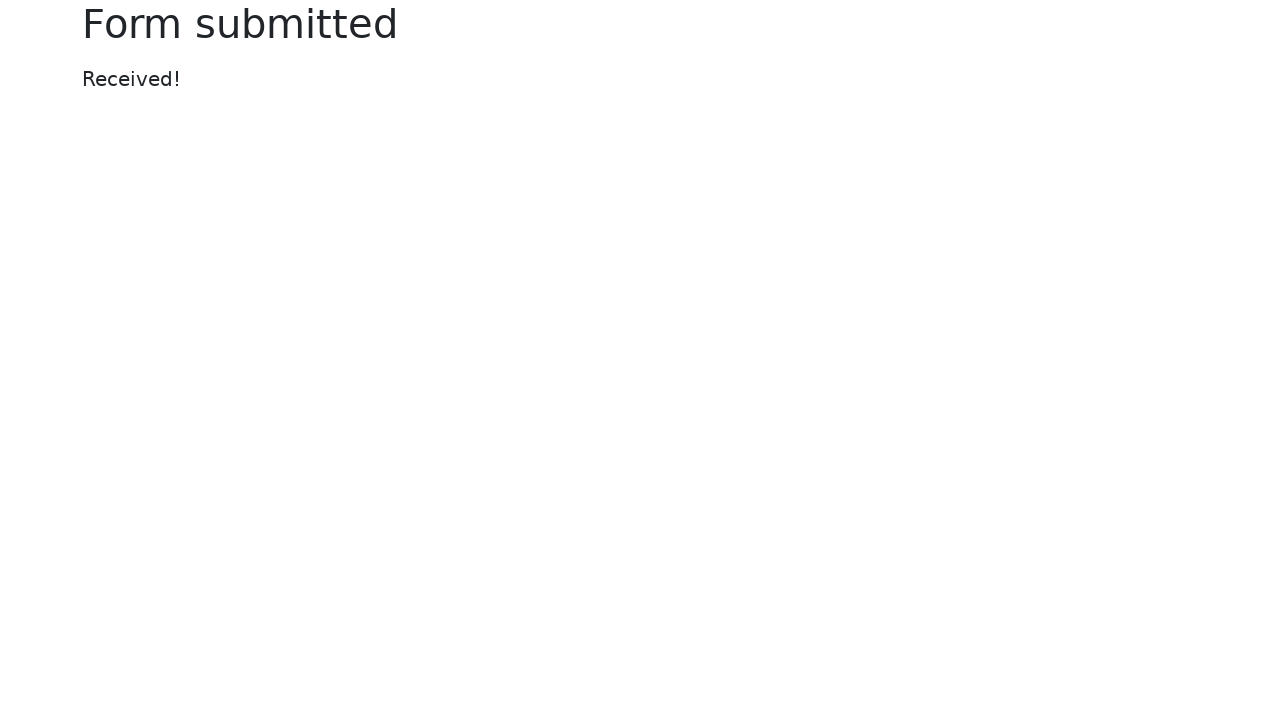

Verified submission message displays 'Form submitted'
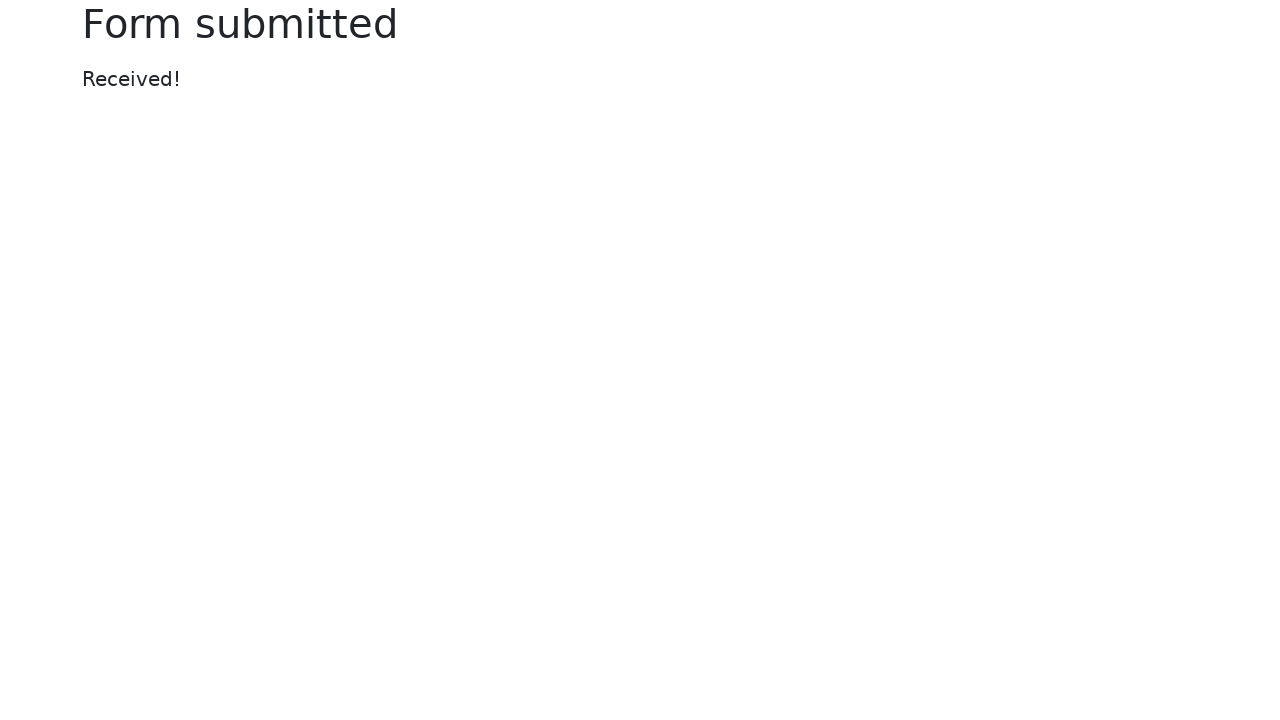

Verified confirmation message displays 'Received!'
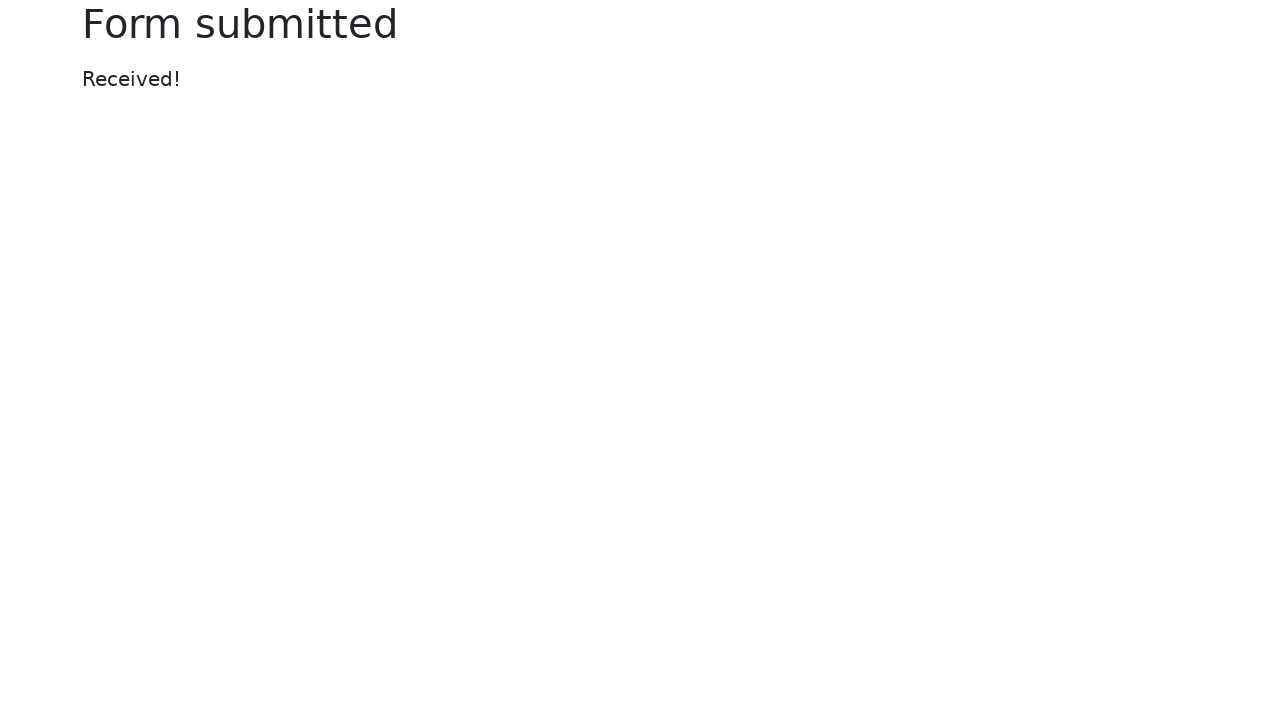

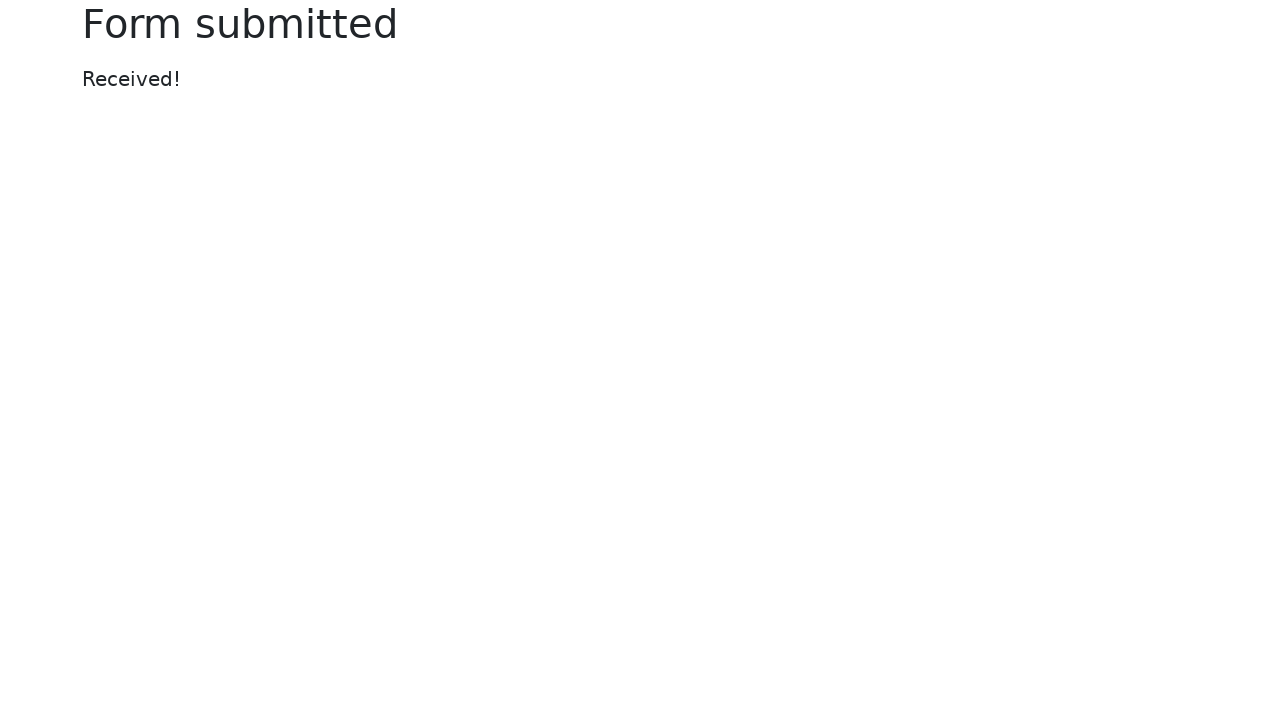